Tests checkbox functionality by checking an unchecked checkbox and verifying that a related element becomes visible

Starting URL: https://seleniumbase.io/demo_page

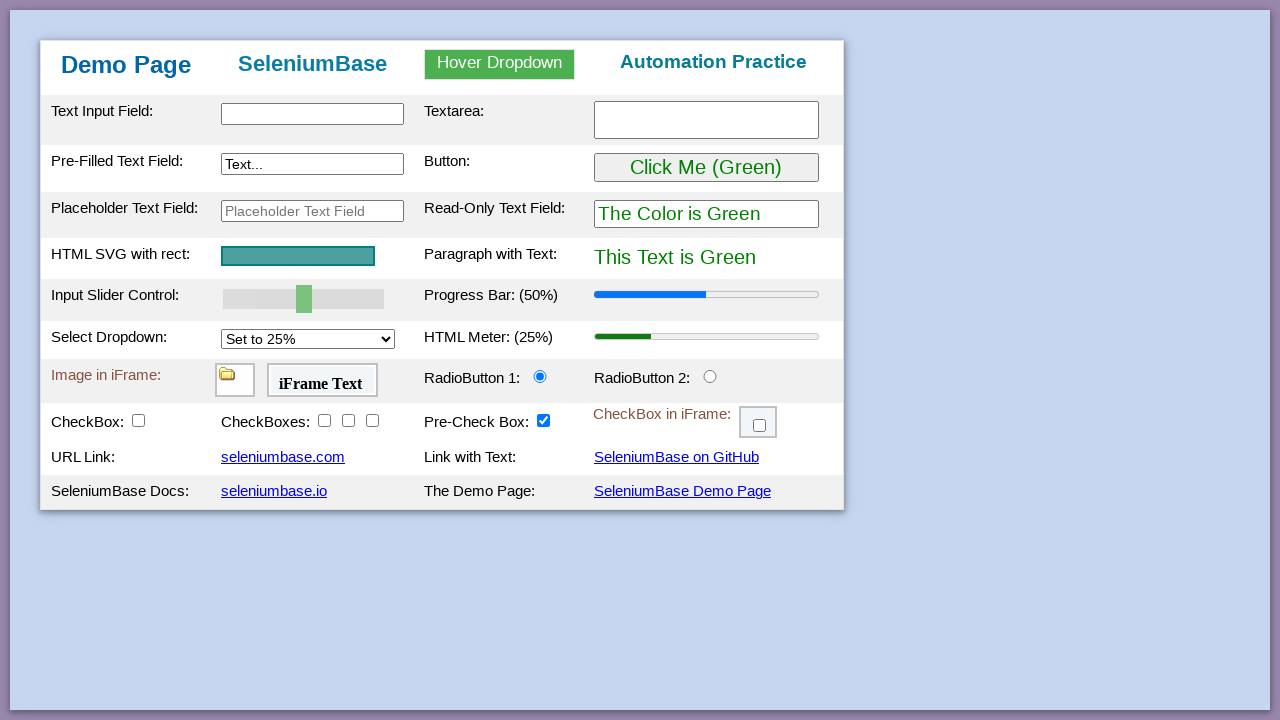

Verified that drop1 element is not visible initially
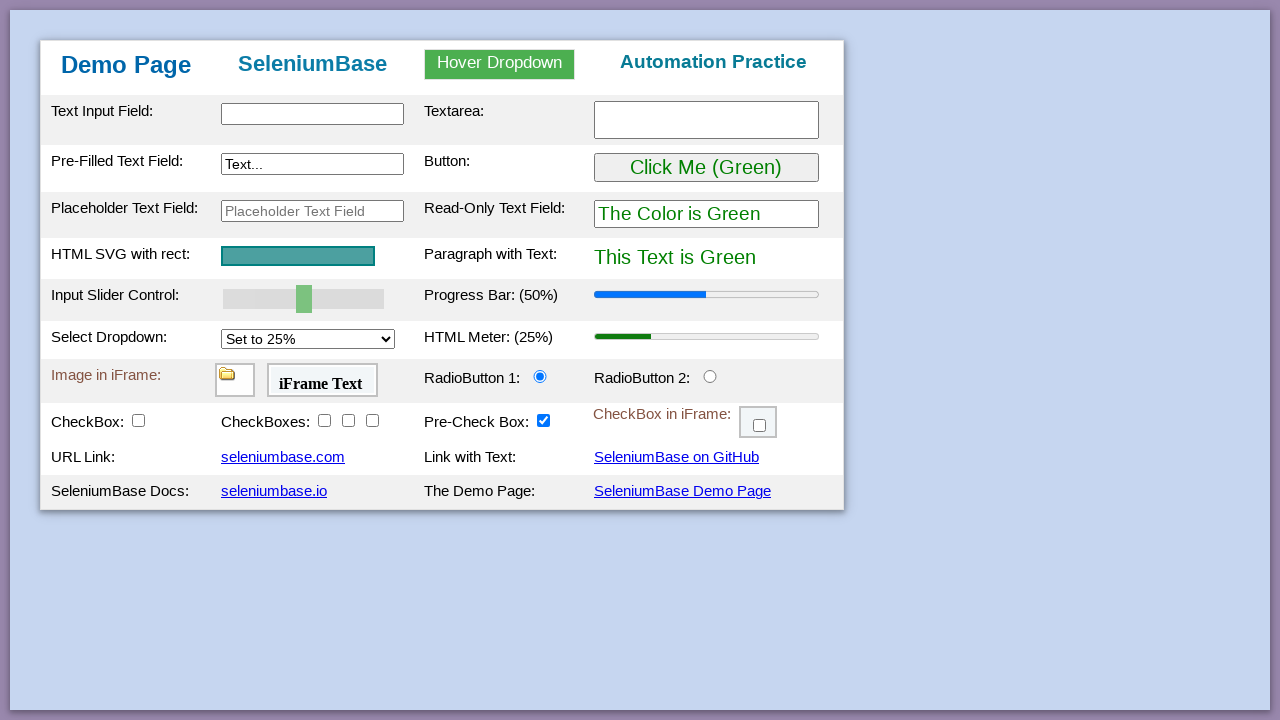

Checked the checkbox #checkBox1 at (138, 420) on #checkBox1
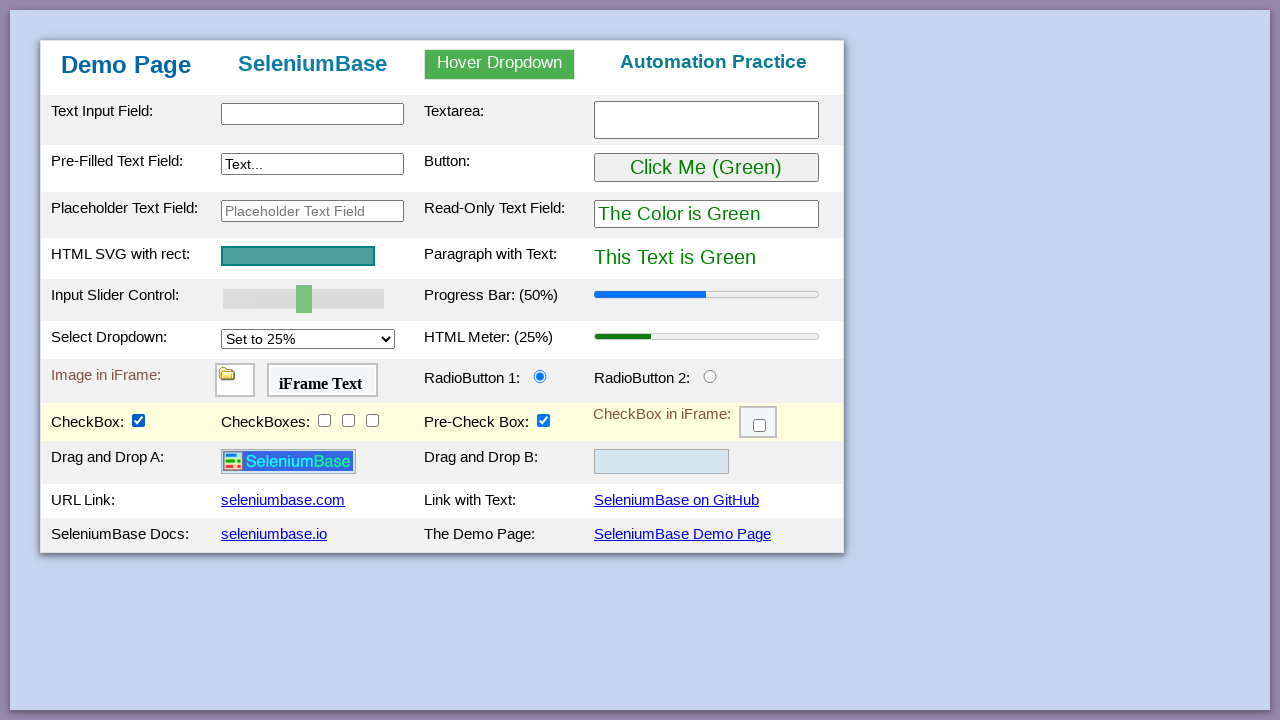

Verified that checkbox #checkBox1 is now checked
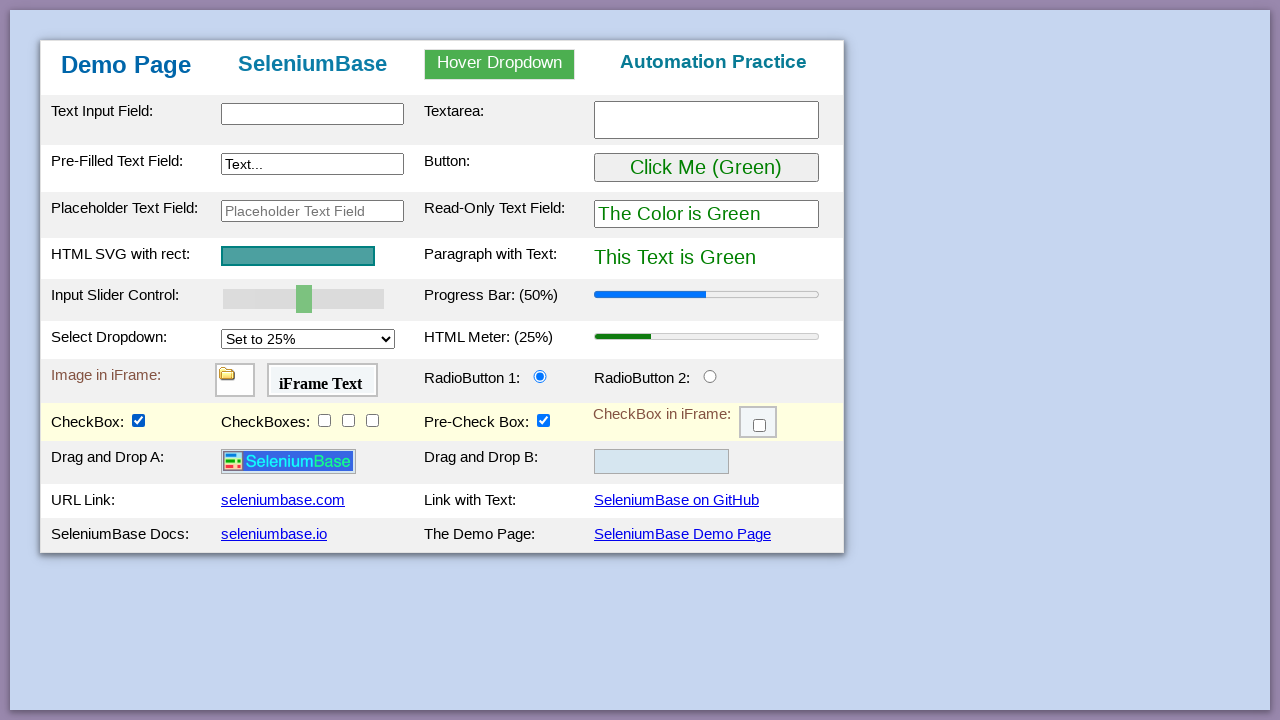

Waited for drop1 element to become visible
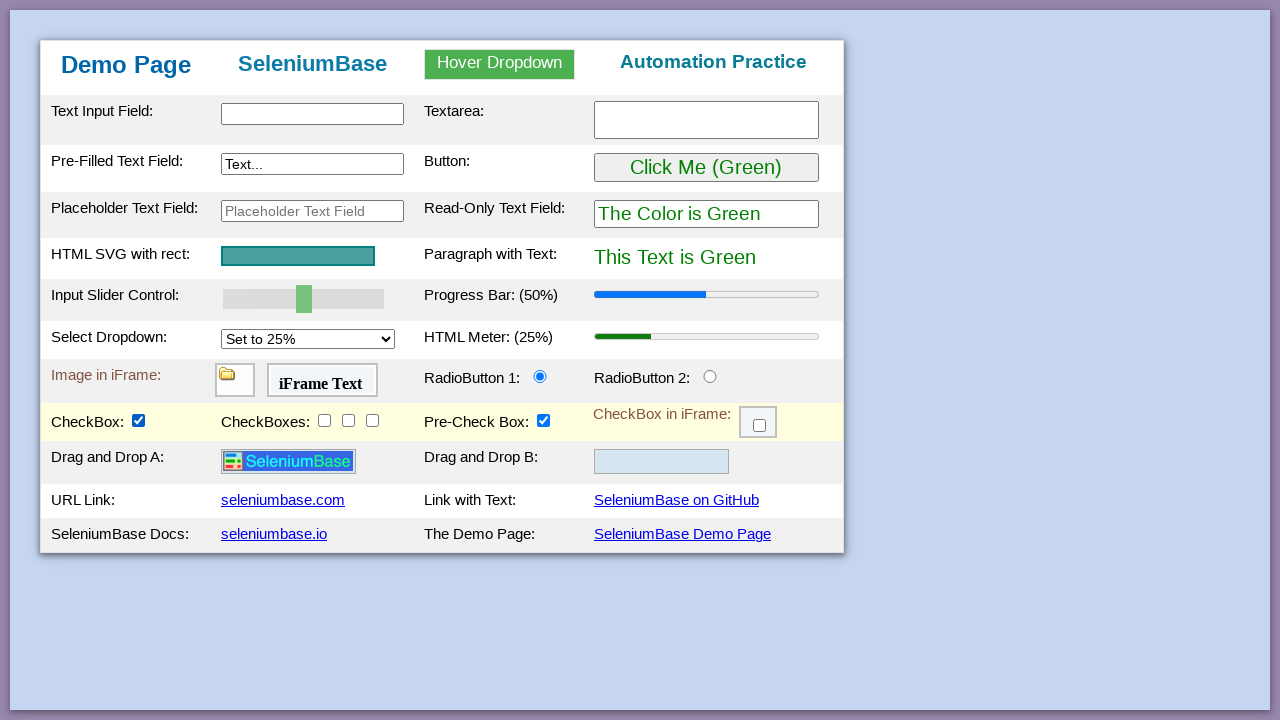

Verified that drop1 element is now visible
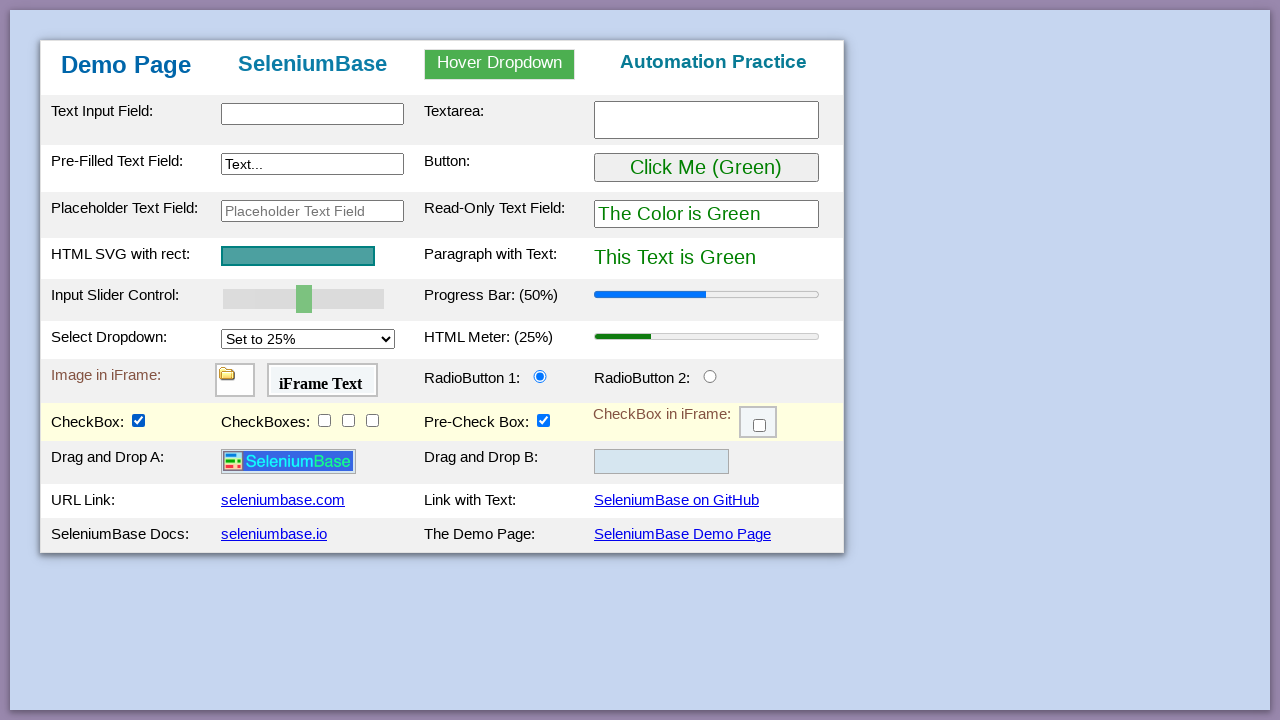

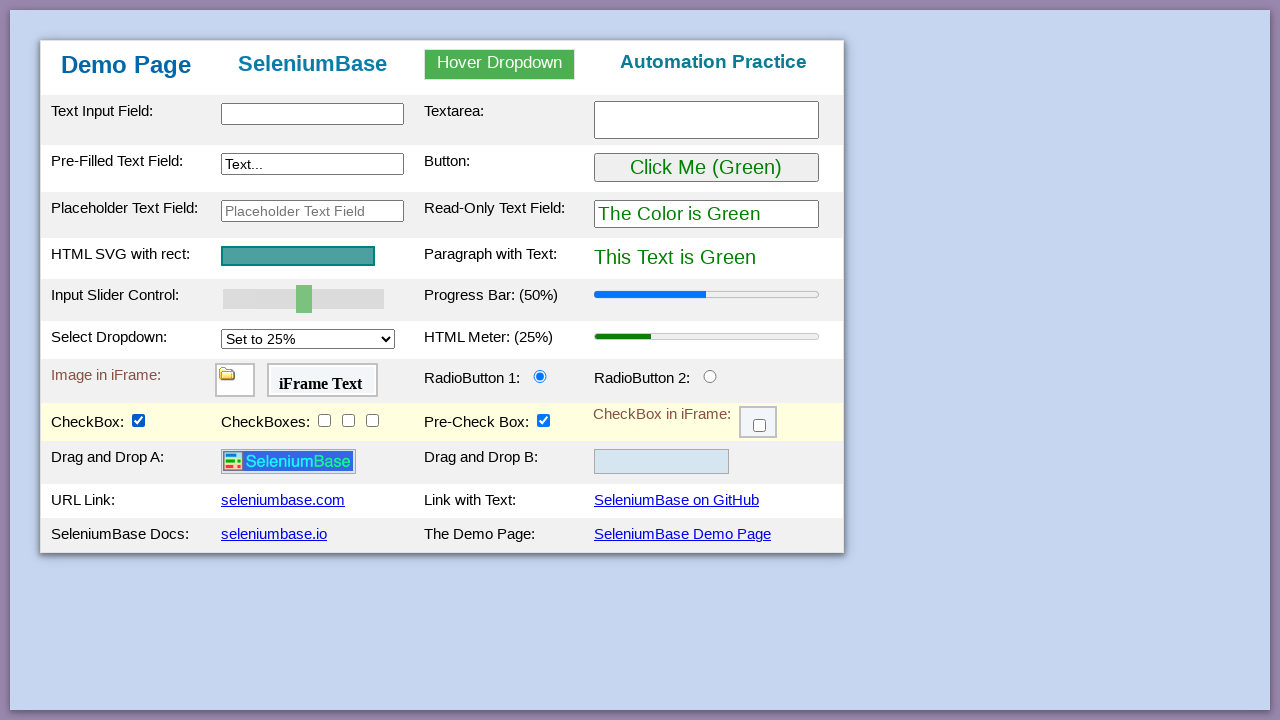